Tests page scrolling functionality in various directions (vertical, horizontal) and scrolls to specific elements on a drag-and-drop demo page

Starting URL: https://www.leafground.com/drag.xhtml

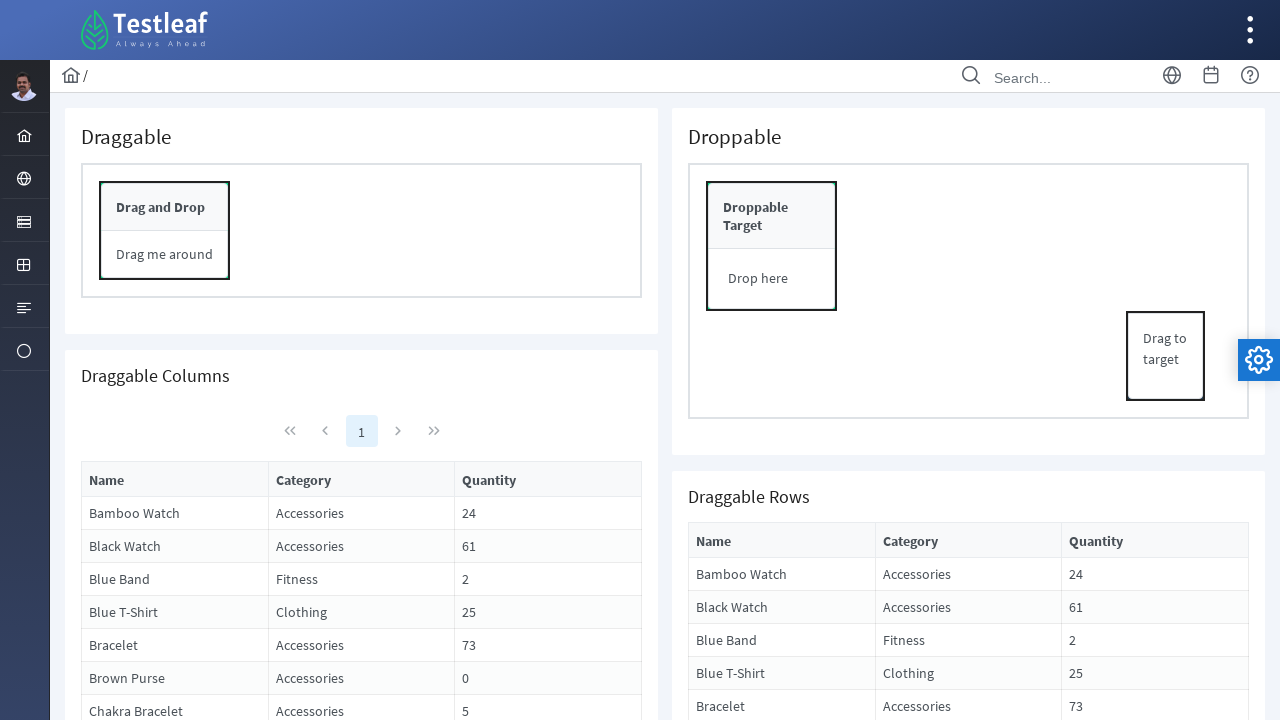

Scrolled vertically down by 750 pixels
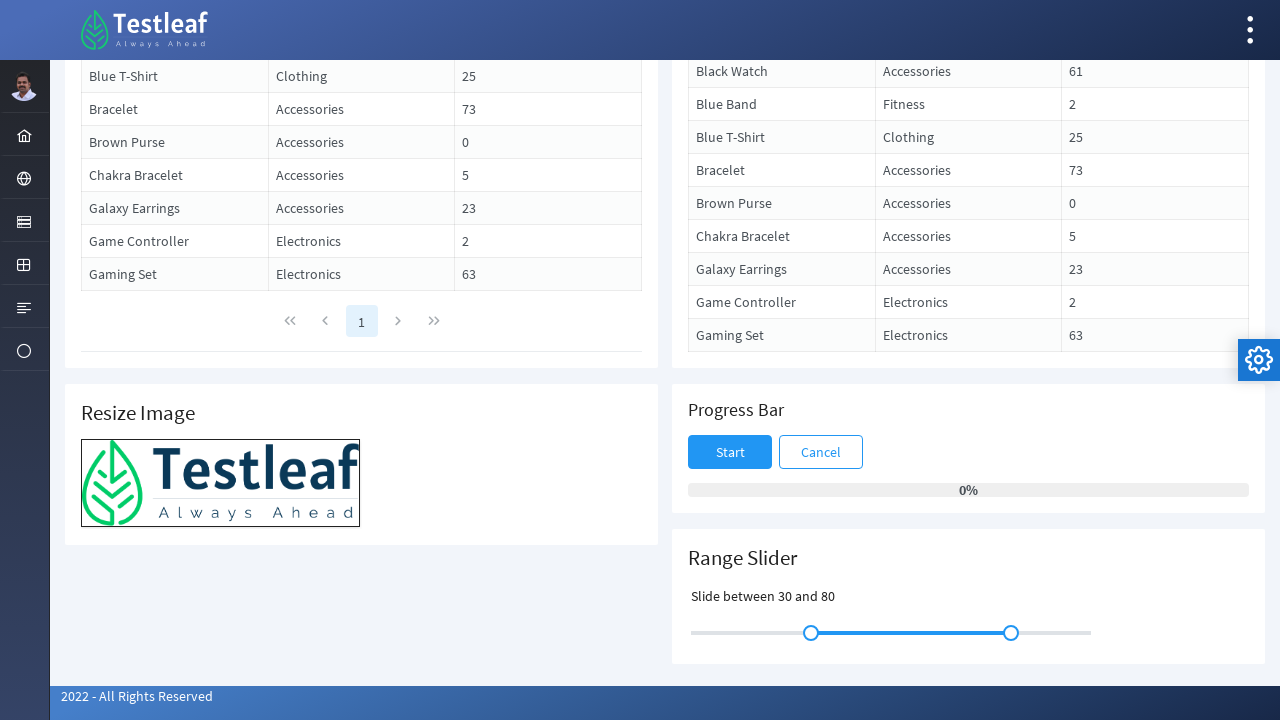

Waited 1000ms after vertical scroll down
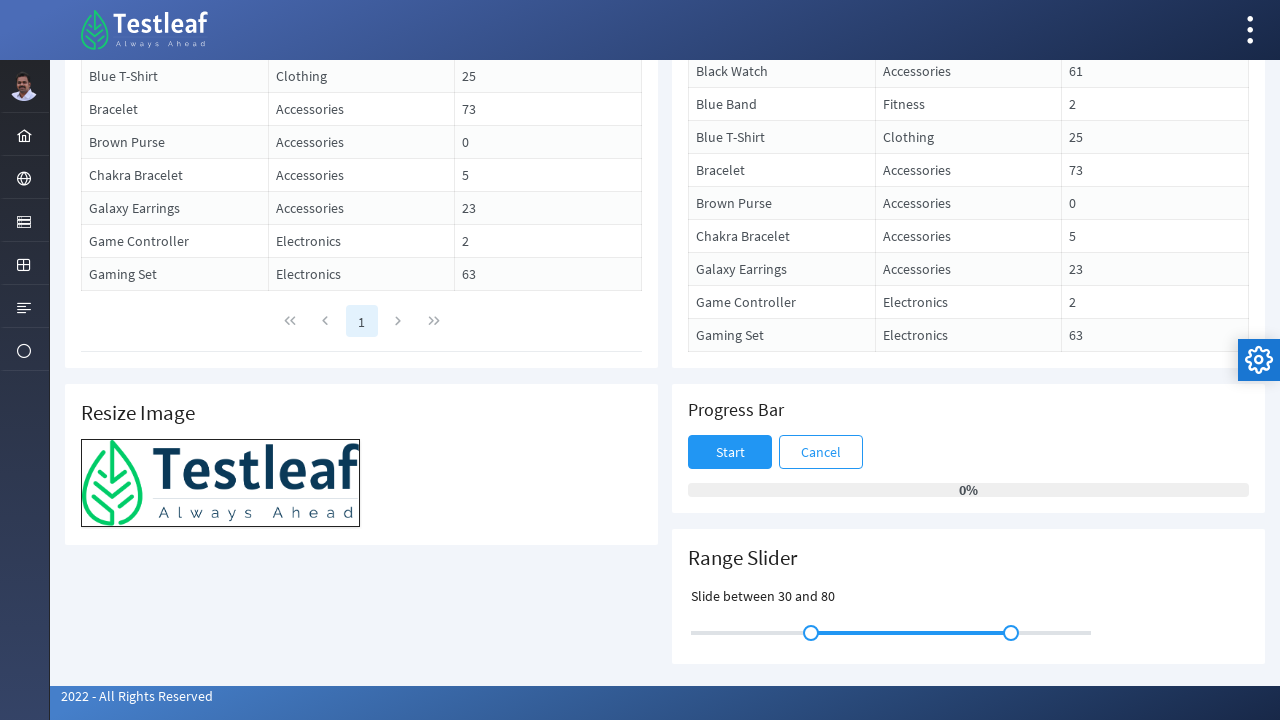

Scrolled vertically up by 250 pixels
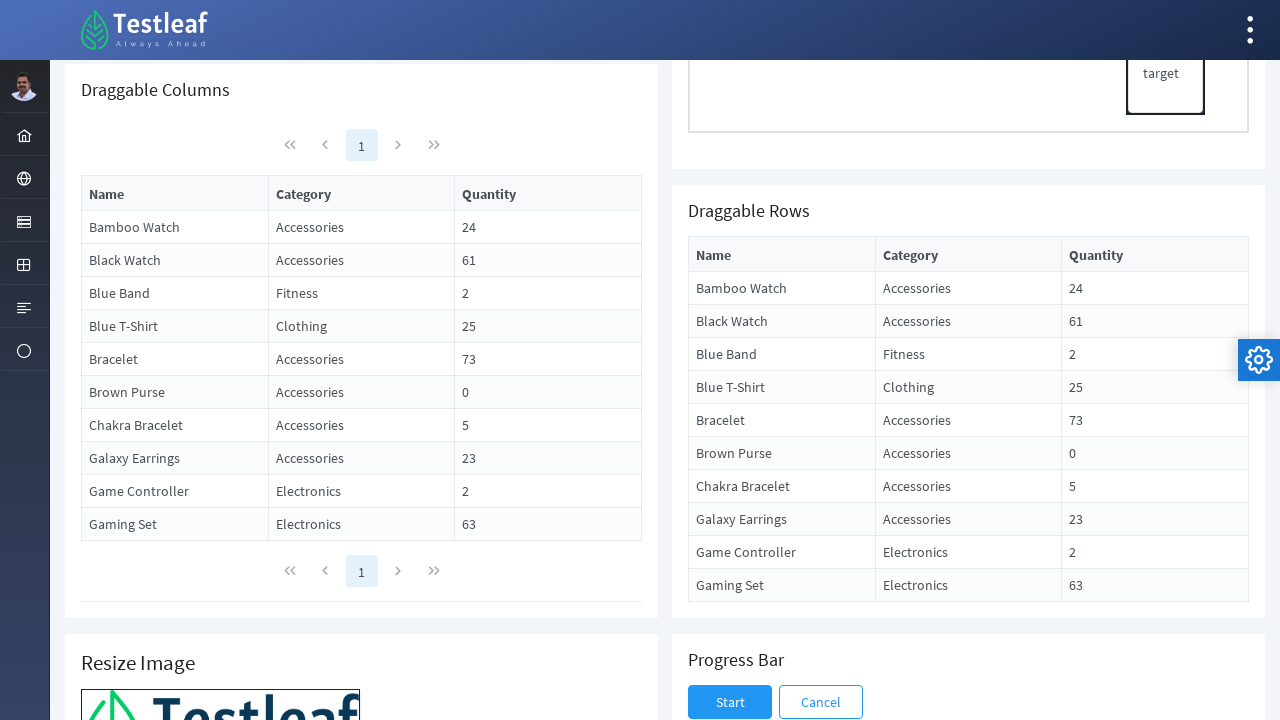

Scrolled horizontally right by 750 pixels
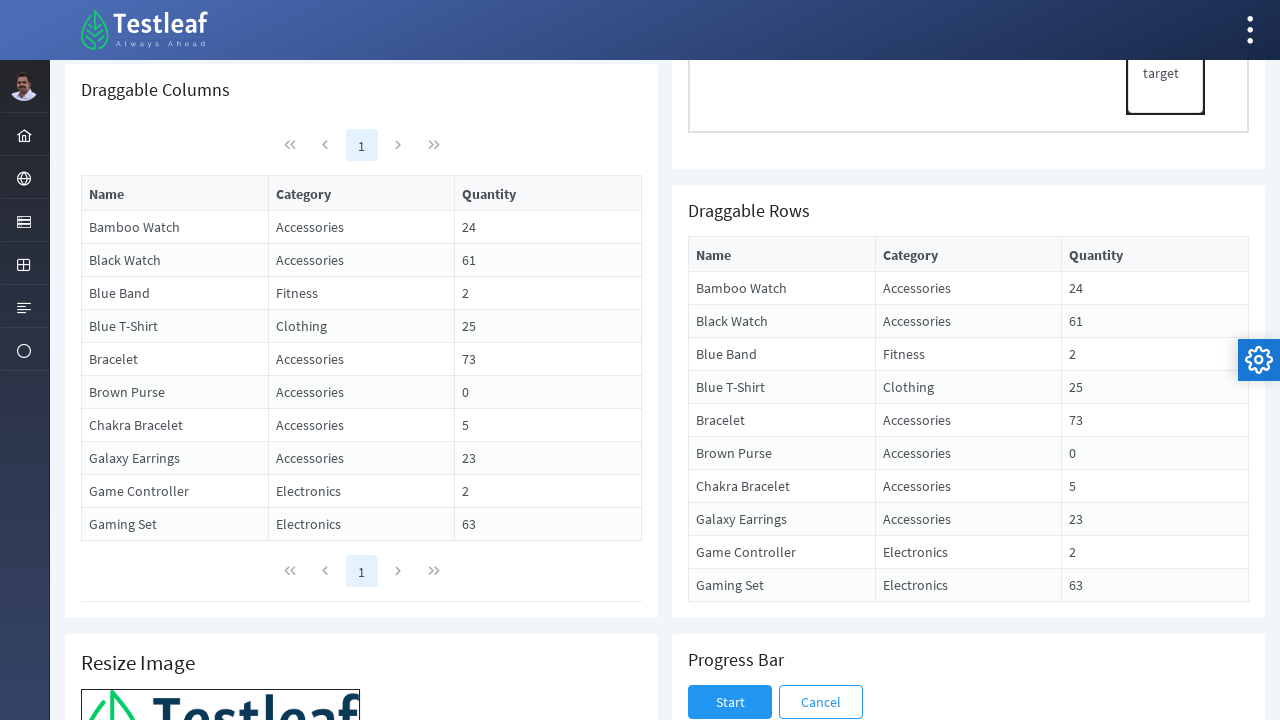

Waited 1000ms after horizontal scroll right
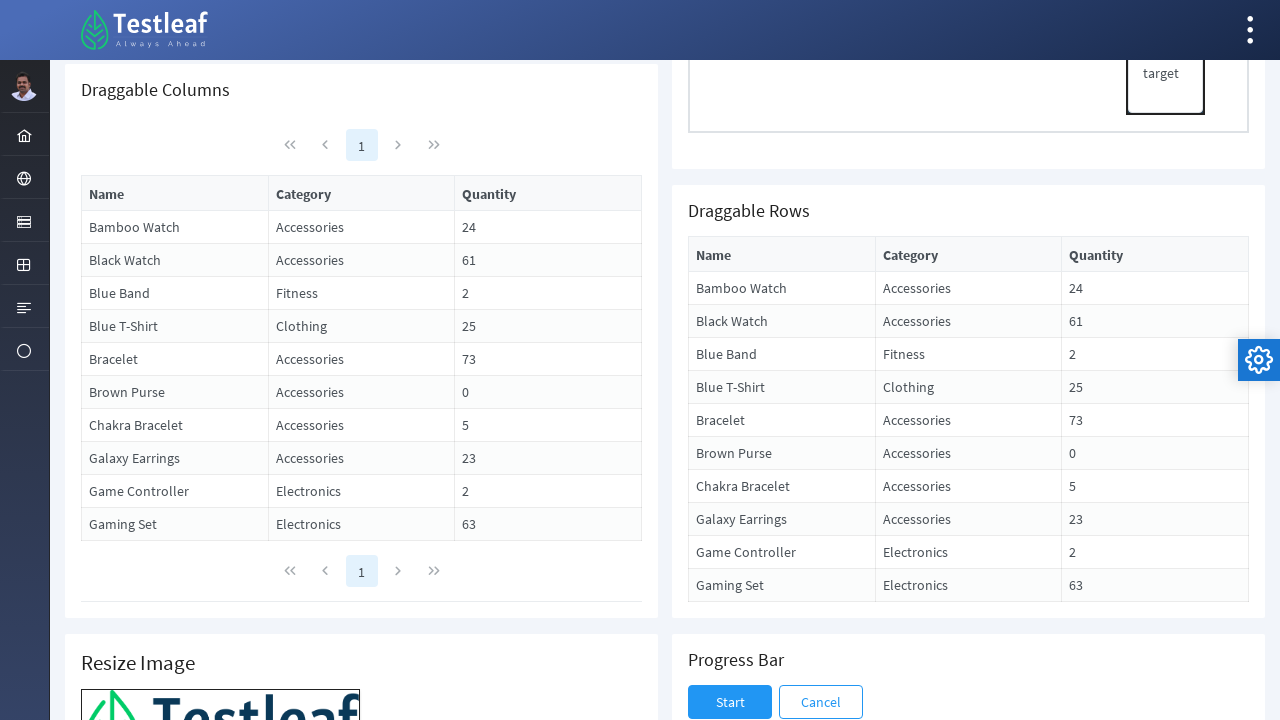

Scrolled horizontally left by 250 pixels
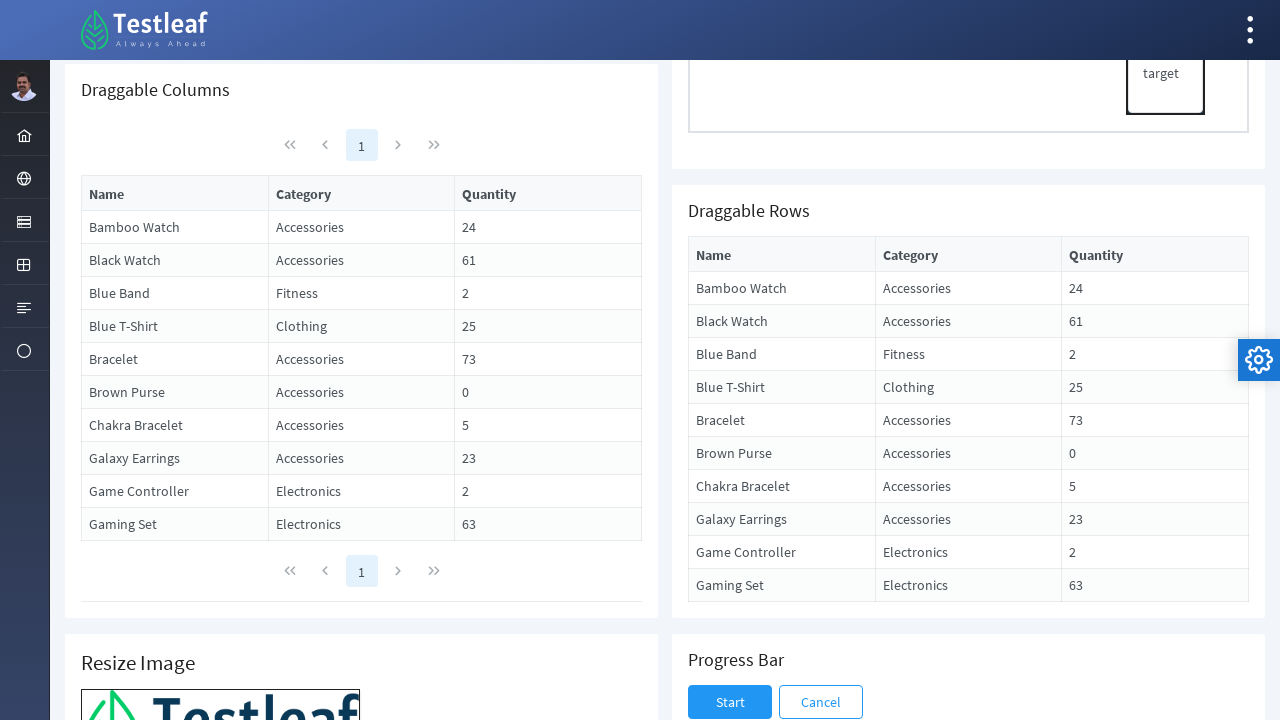

Scrolled vertically to page end
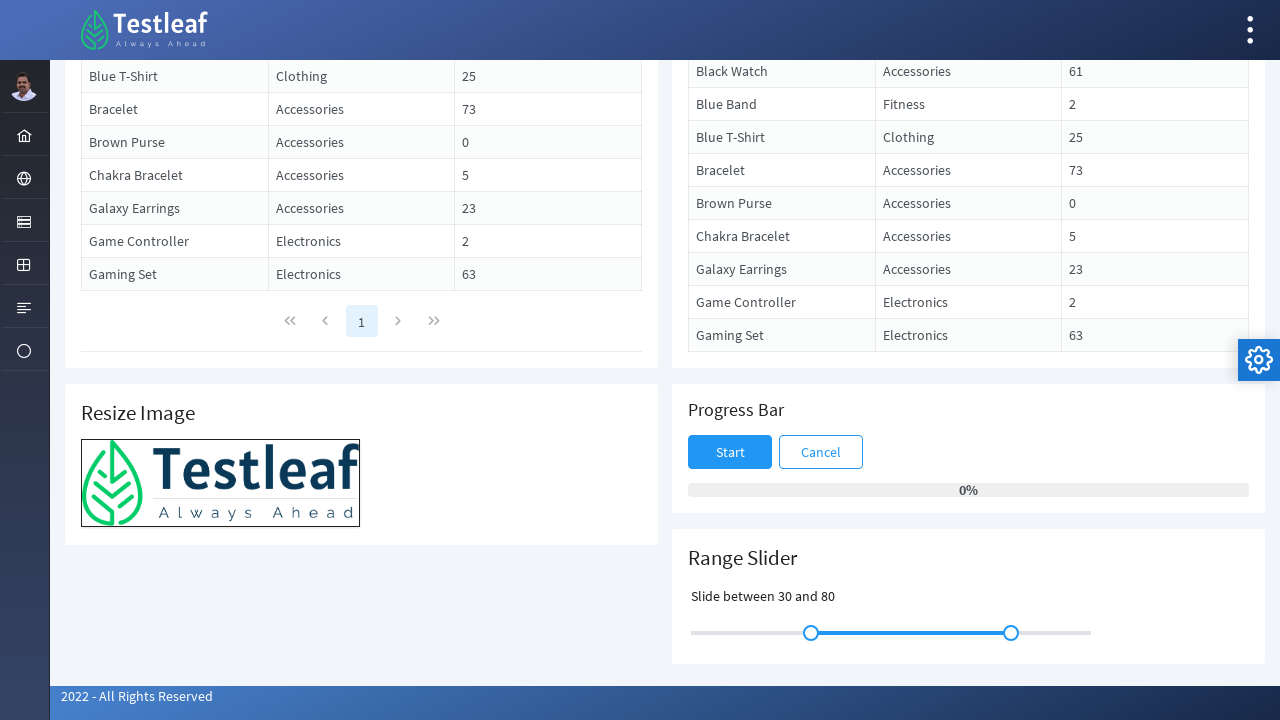

Scrolled vertically to page top
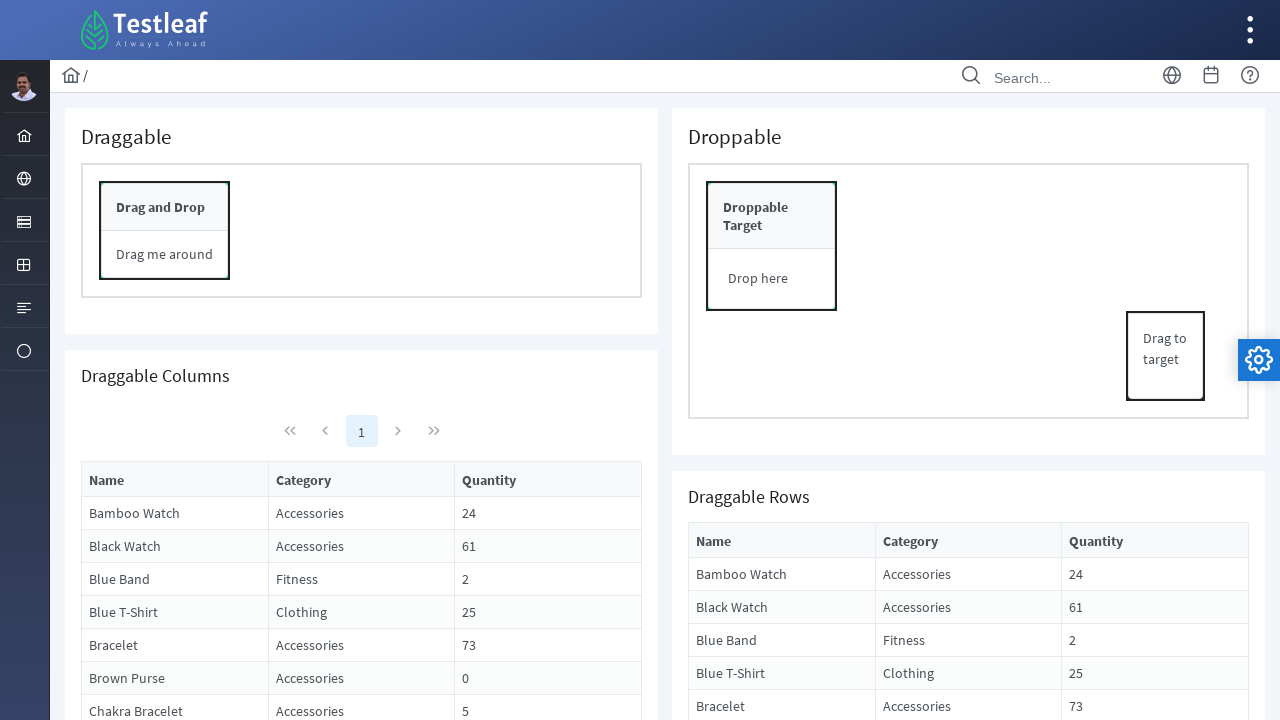

Scrolled horizontally to page right end
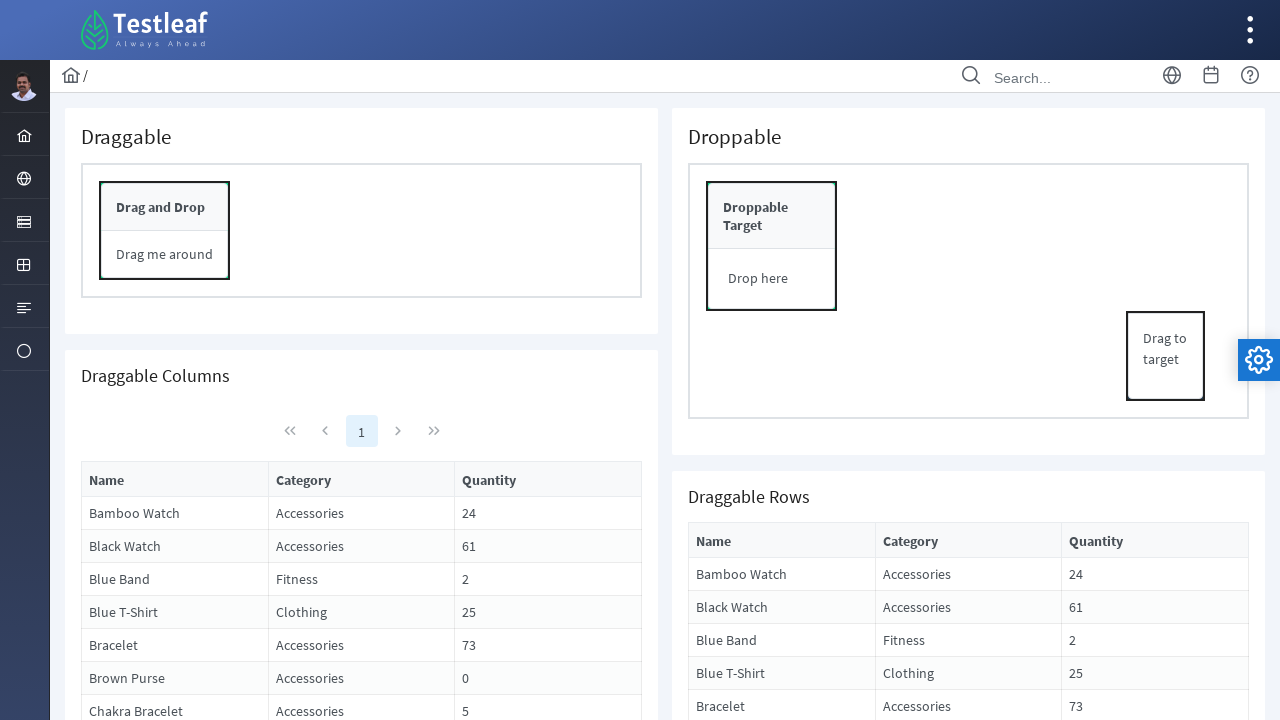

Scrolled horizontally to page left end
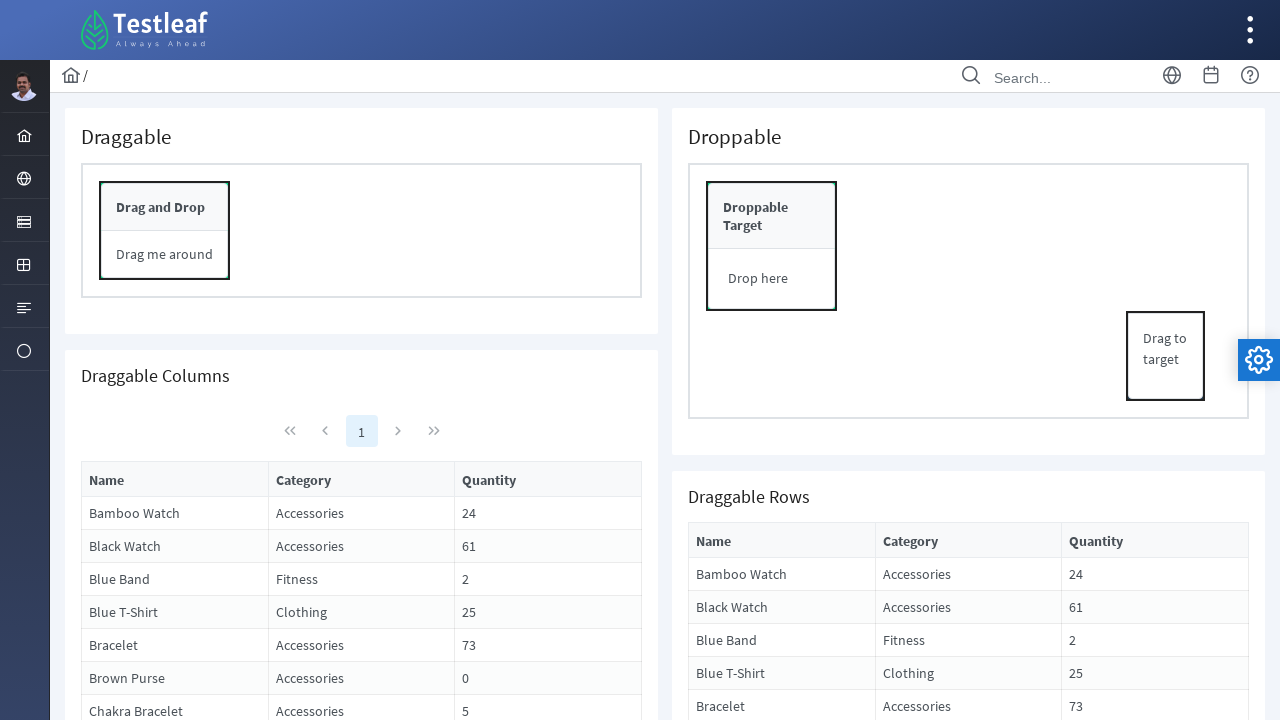

Located progress bar element
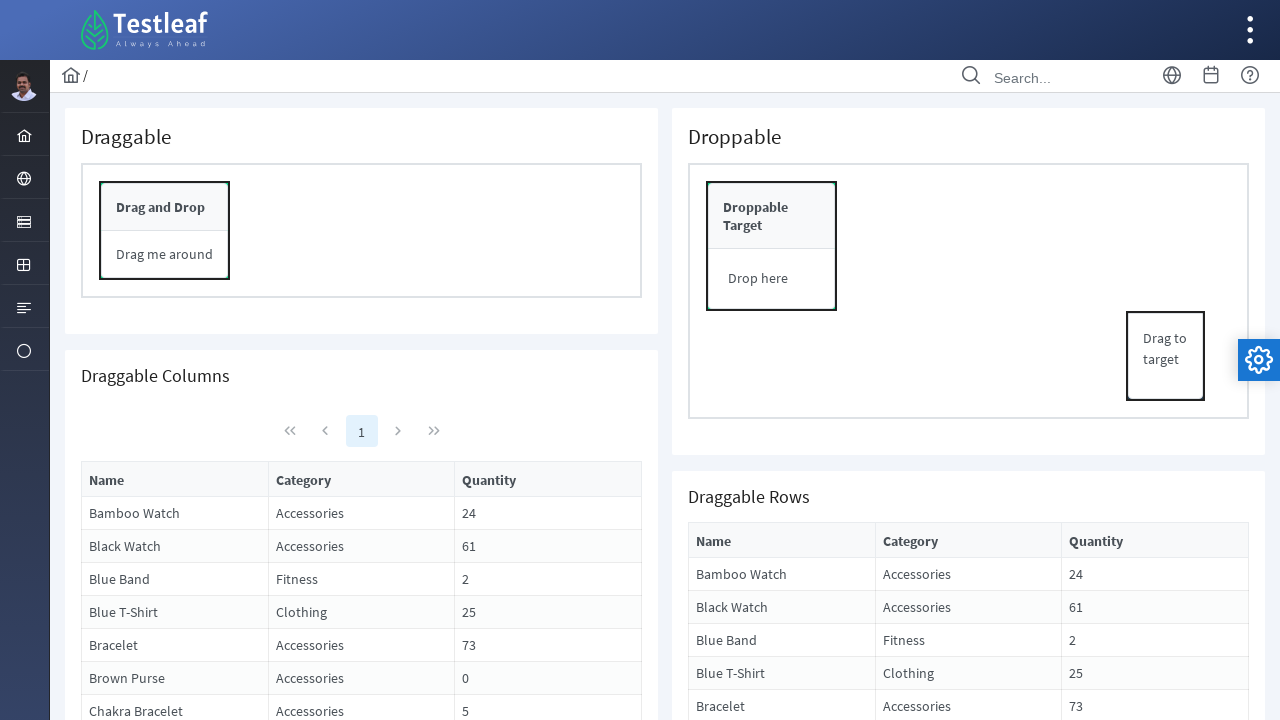

Scrolled to progress bar element into view
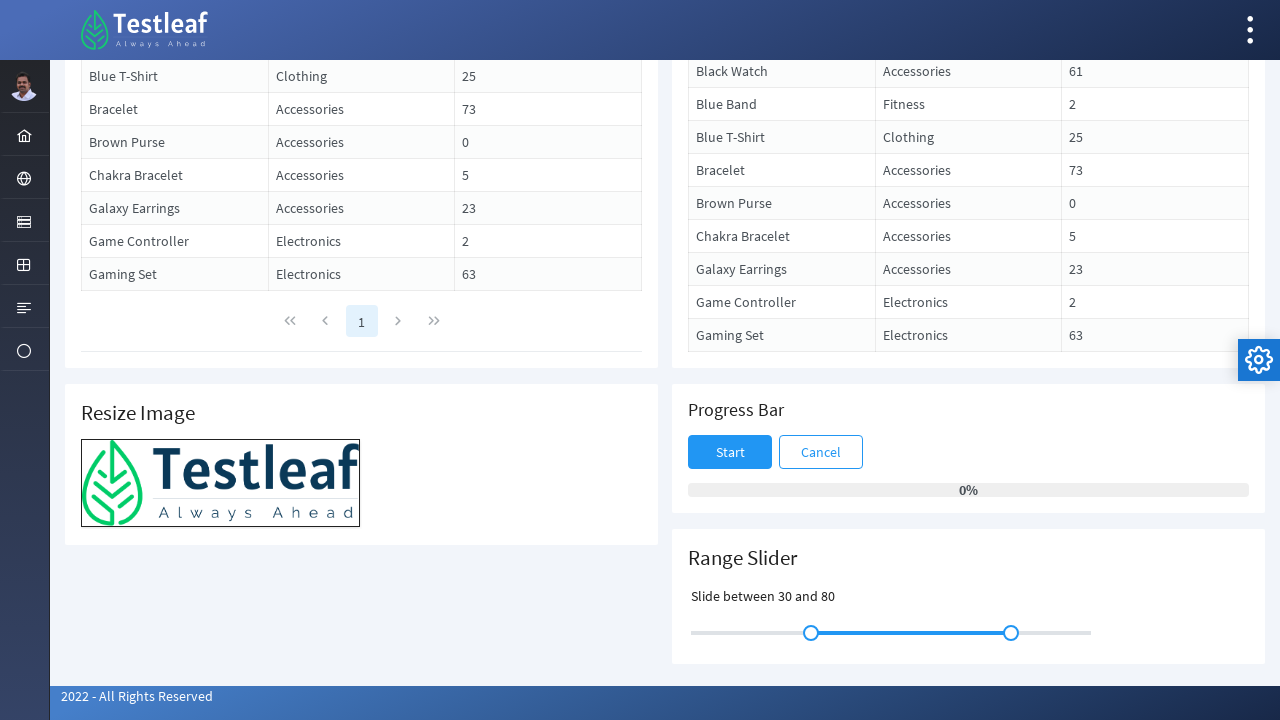

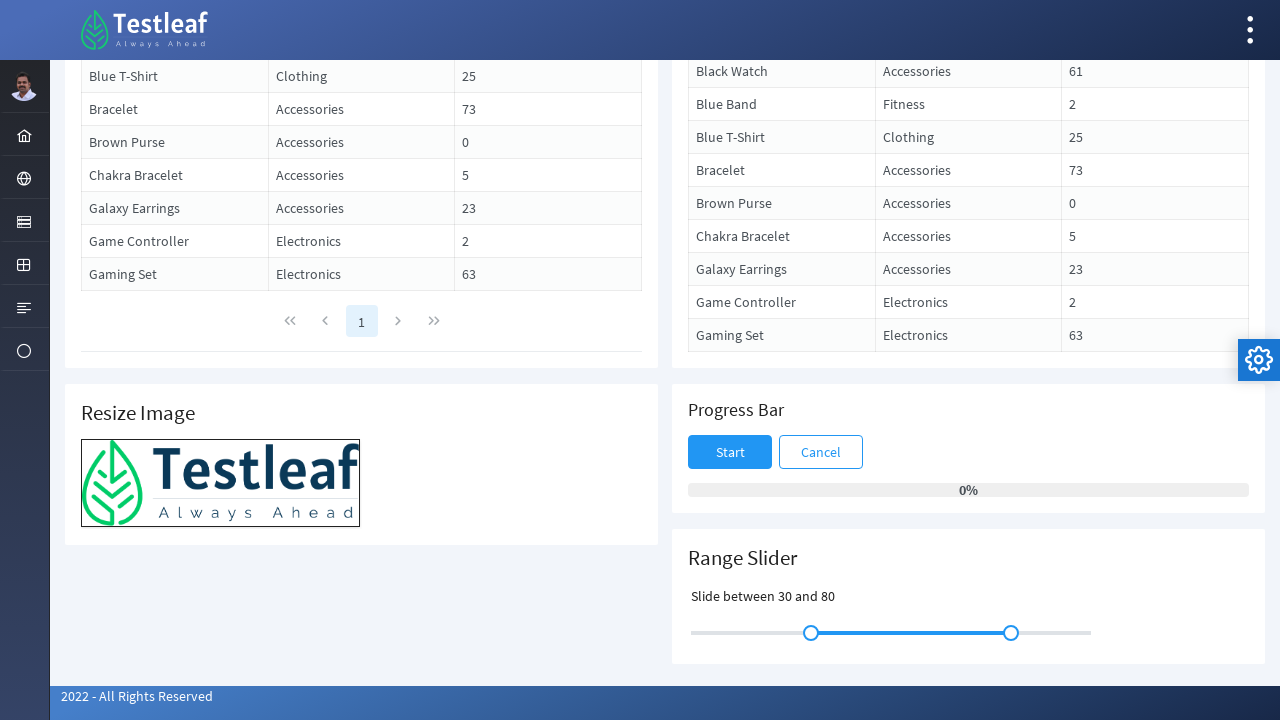